Tests dropdown selection functionality by selecting options using different methods (by value, by visible text, and by index)

Starting URL: https://the-internet.herokuapp.com/dropdown

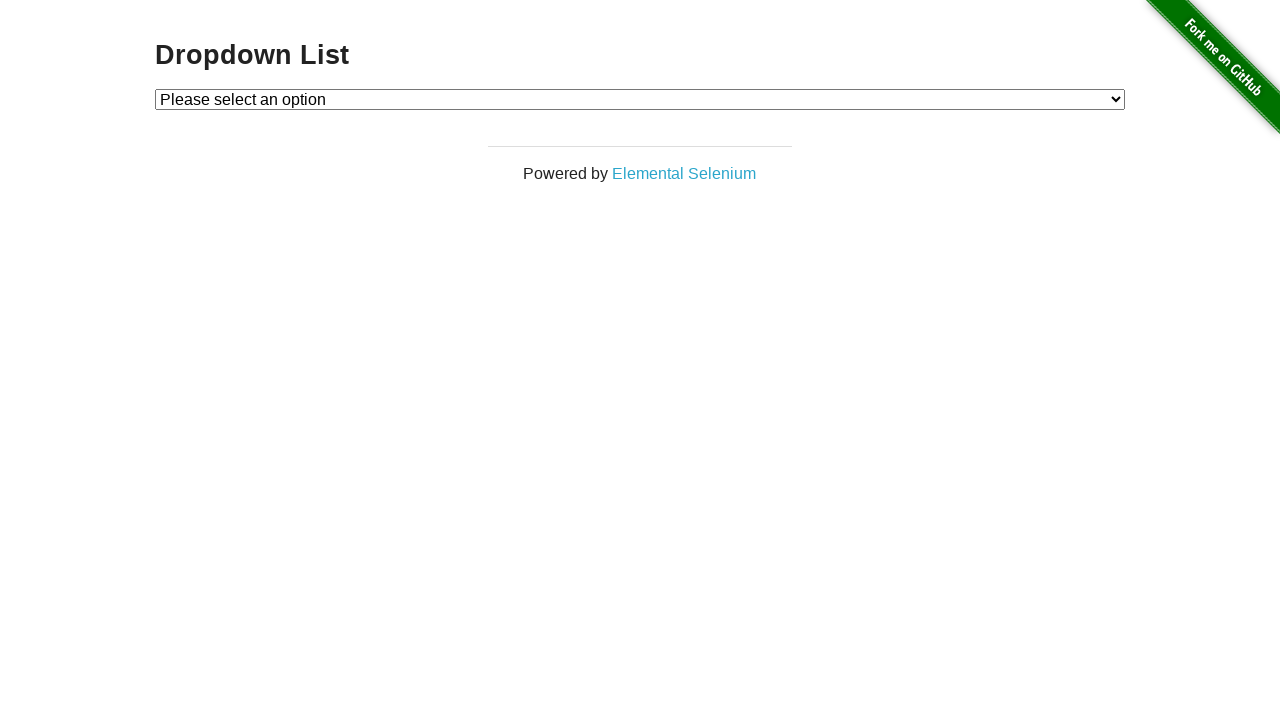

Located dropdown element with id 'dropdown'
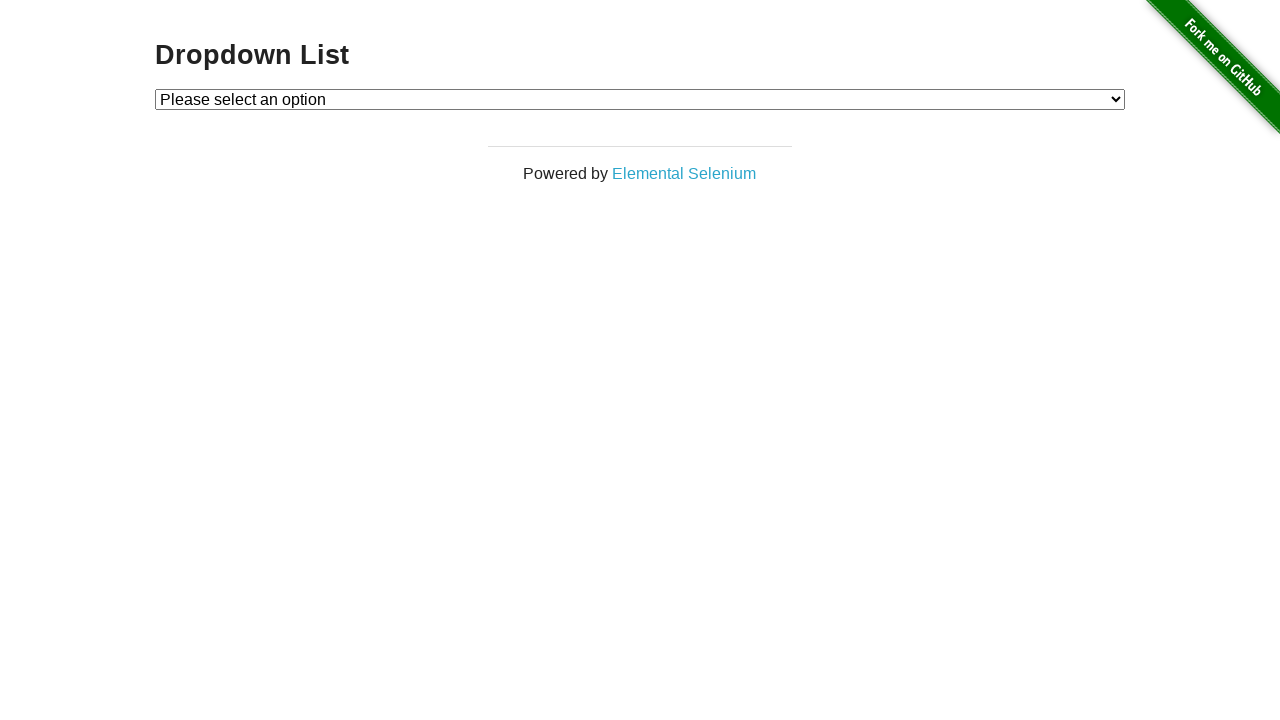

Retrieved initial selected option text
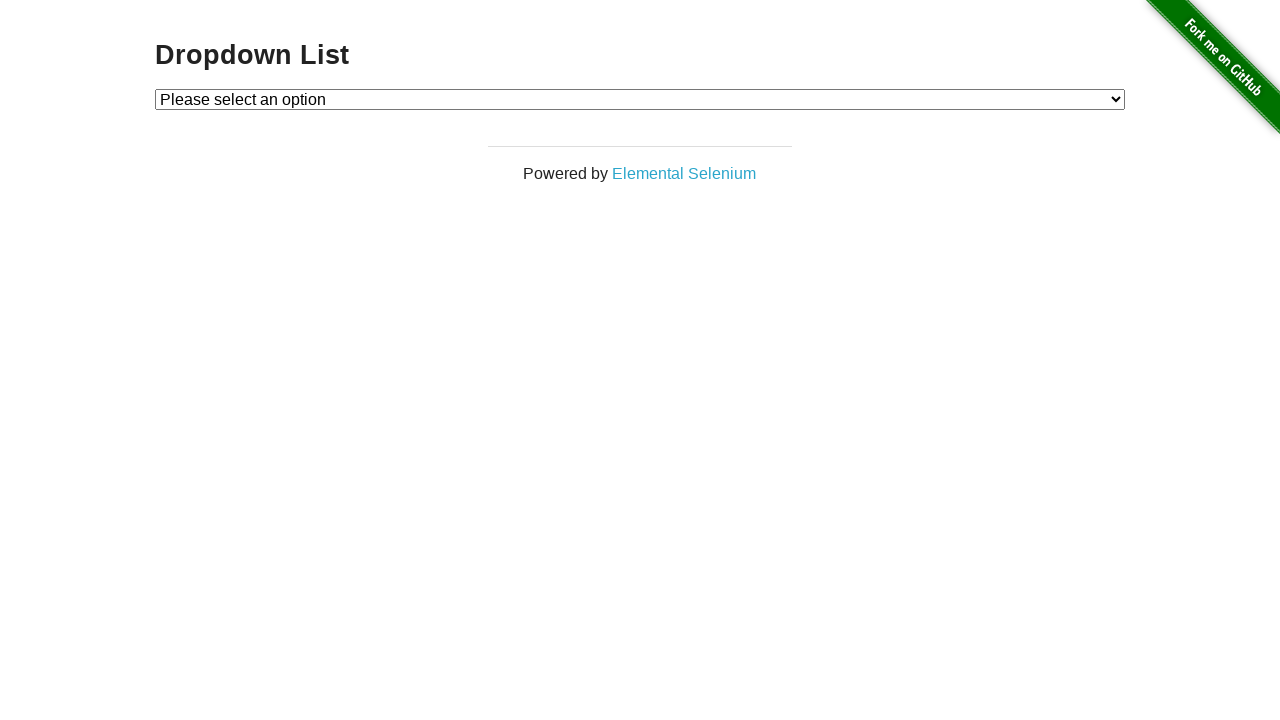

Verified initial selection is 'Please select an option'
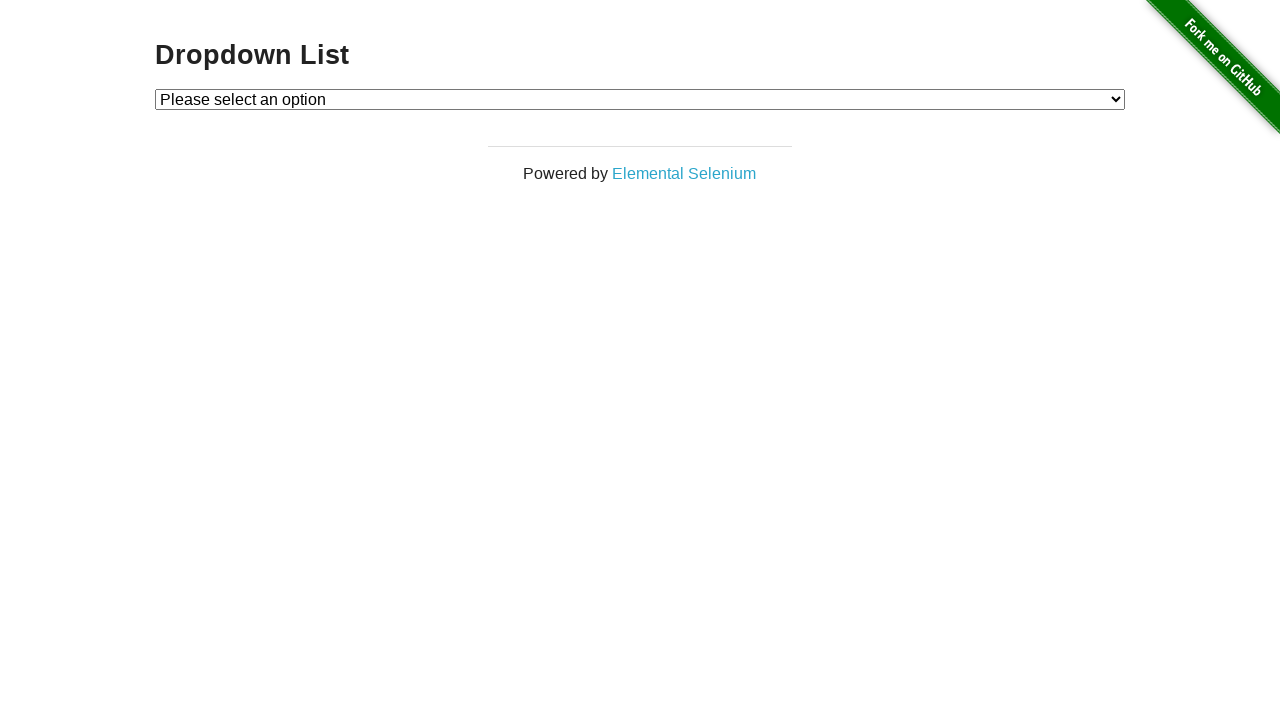

Selected dropdown option by value '1' on #dropdown
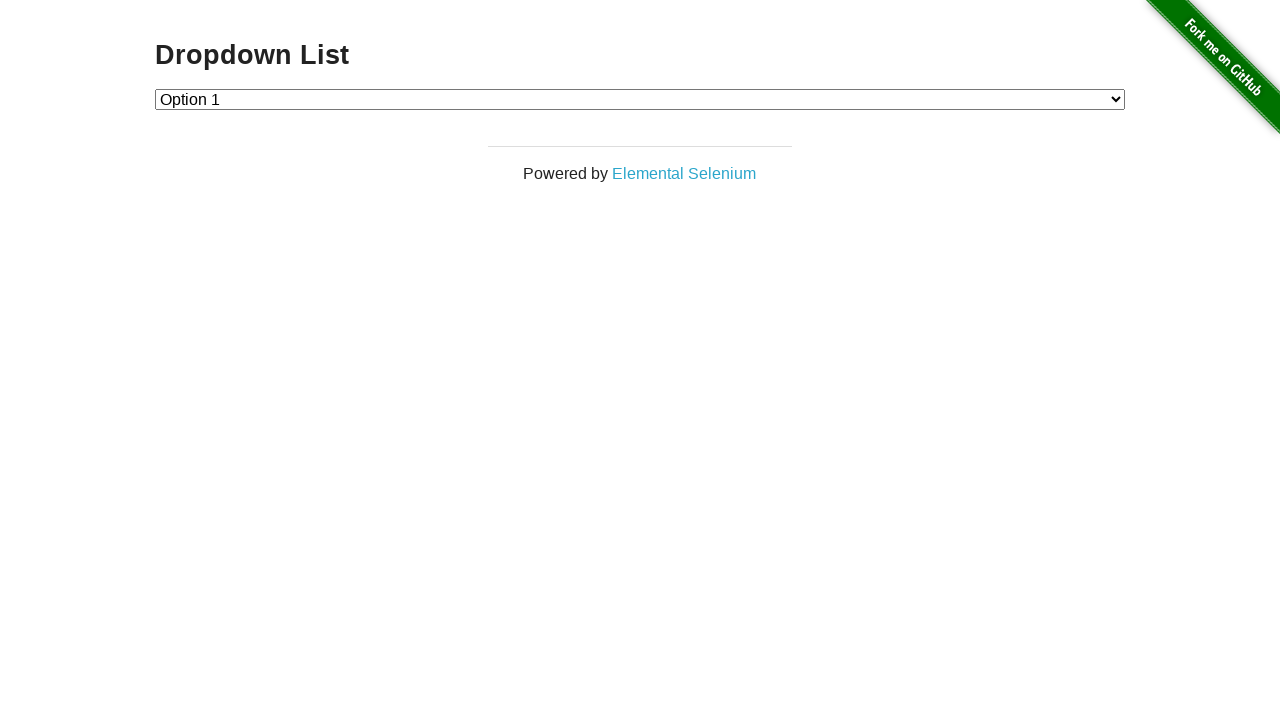

Selected dropdown option by visible text 'Option 2' on #dropdown
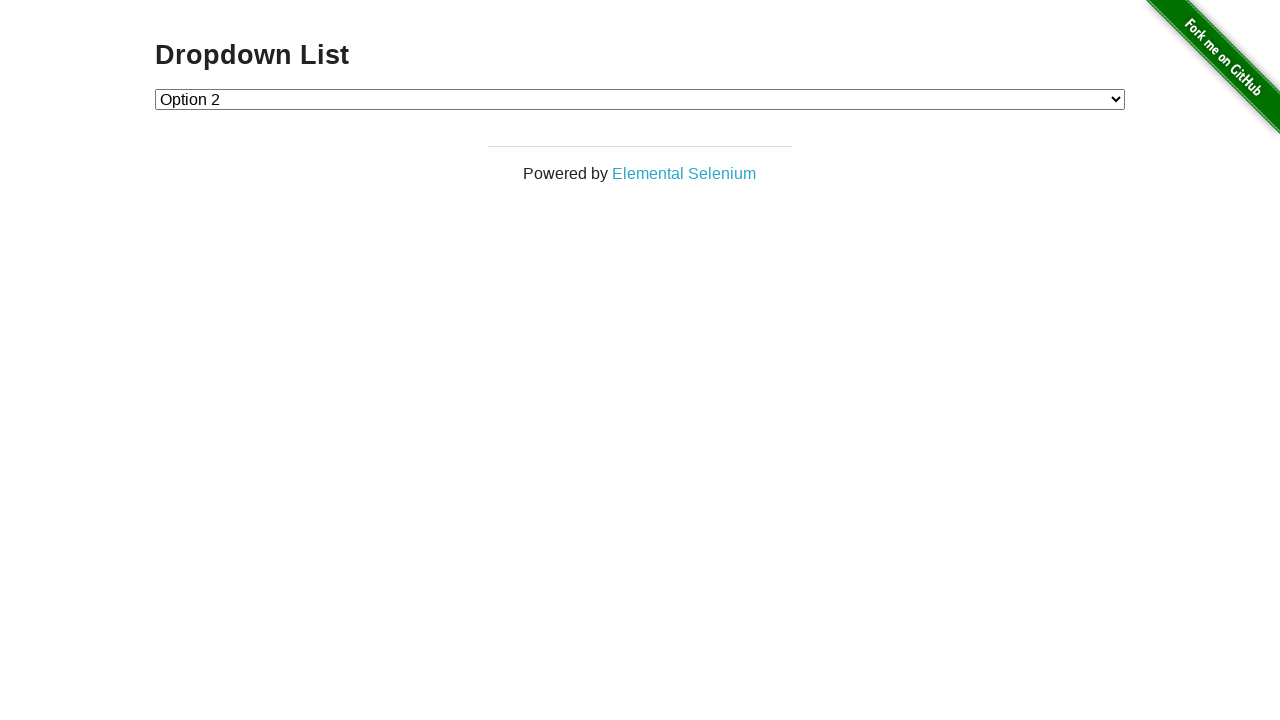

Selected dropdown option by index 1 on #dropdown
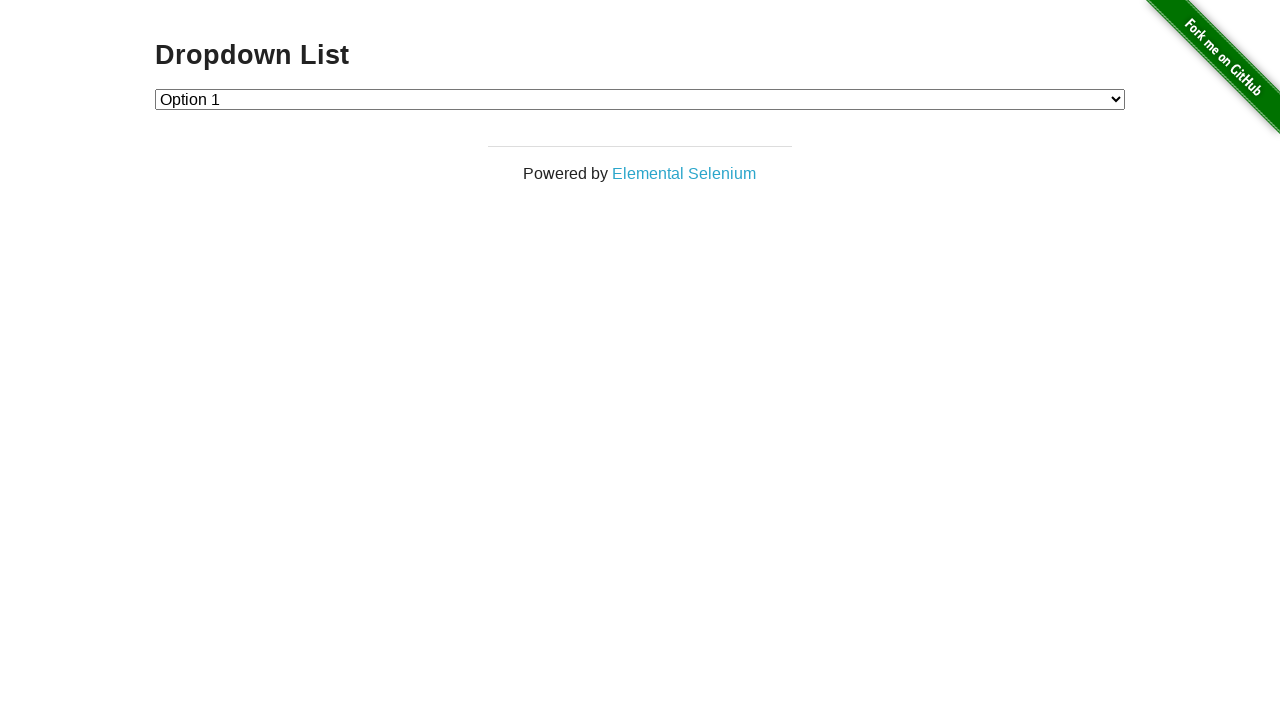

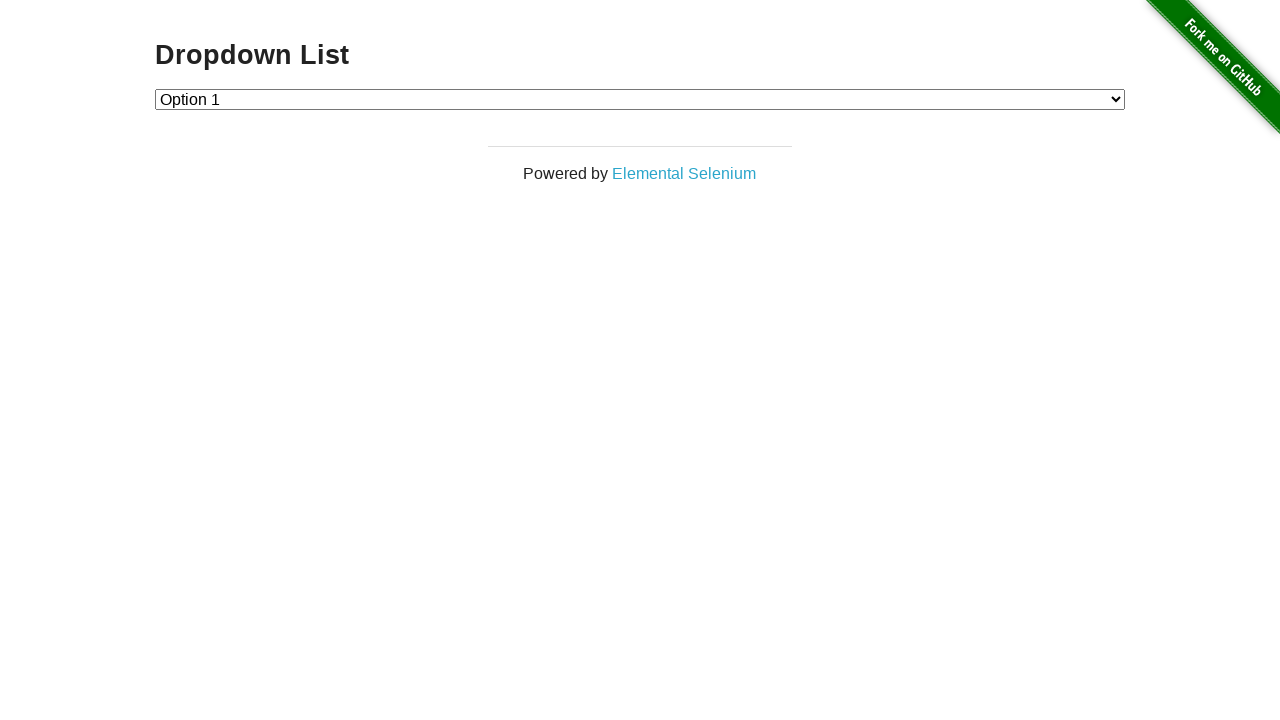